Tests the SpiceJet flight booking website by interacting with the origin/source airport input field and entering an airport code (BLR for Bangalore)

Starting URL: https://www.spicejet.com/

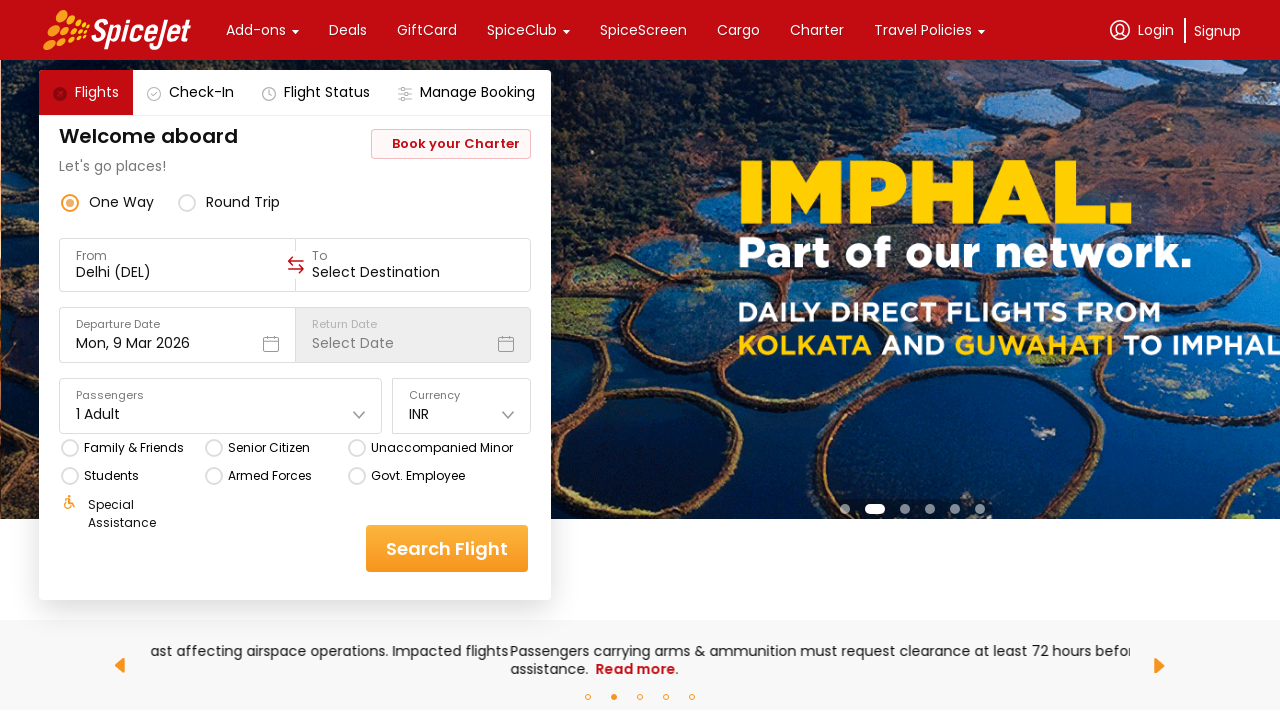

Navigated to SpiceJet flight booking website
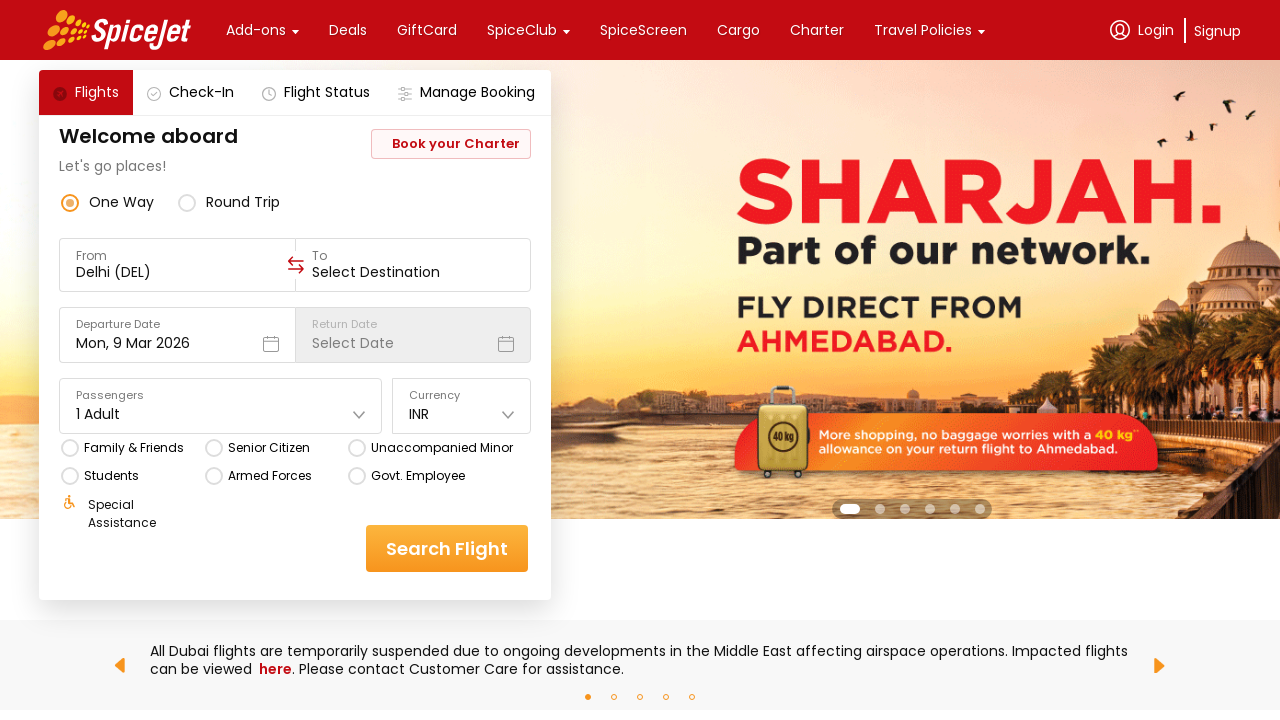

Clicked on origin/source airport input field at (178, 272) on xpath=//div[@data-testid='to-testID-origin']/div/div/input
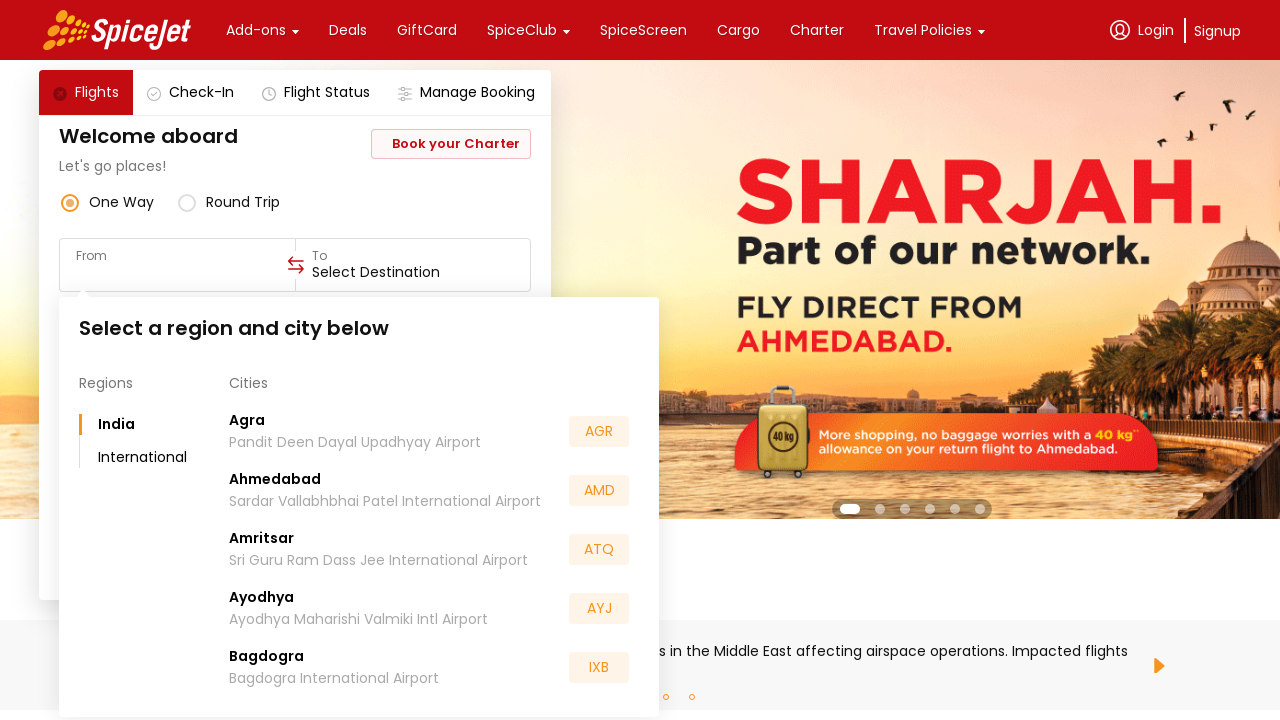

Entered airport code 'BLR' (Bangalore) in origin field on xpath=//div[@data-testid='to-testID-origin']/div/div/input
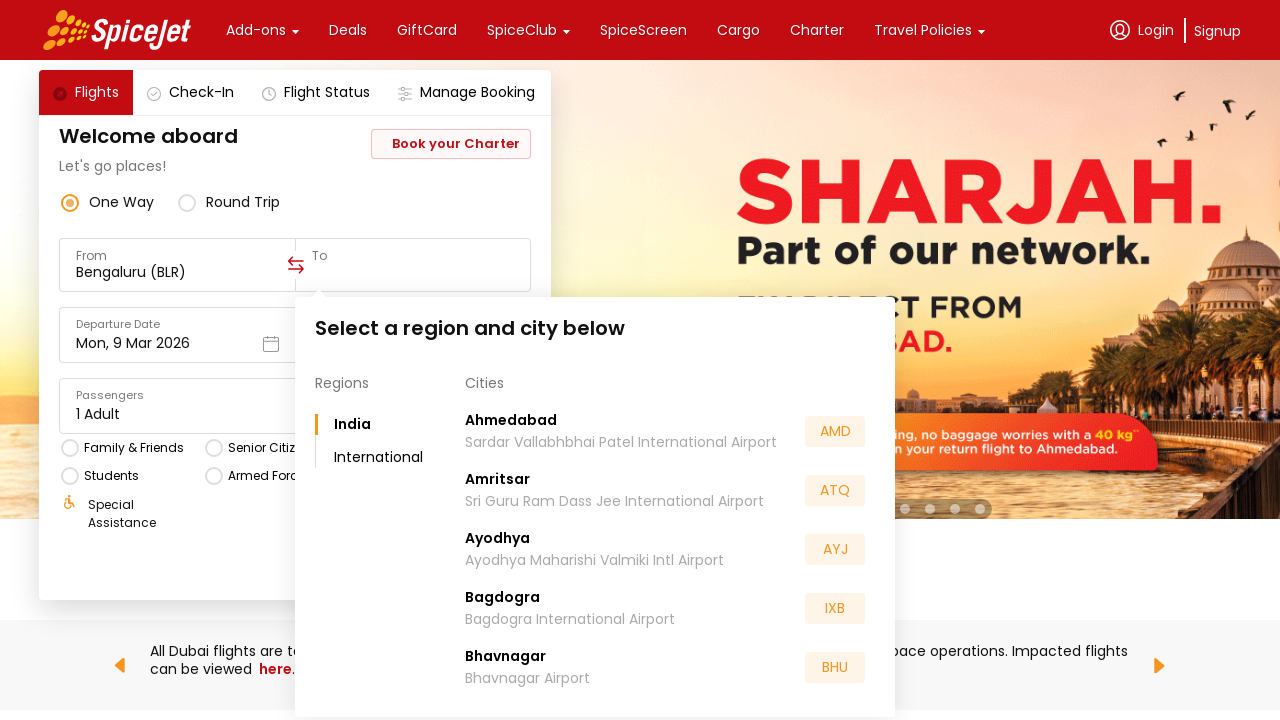

Waited 3 seconds for airport suggestions to appear
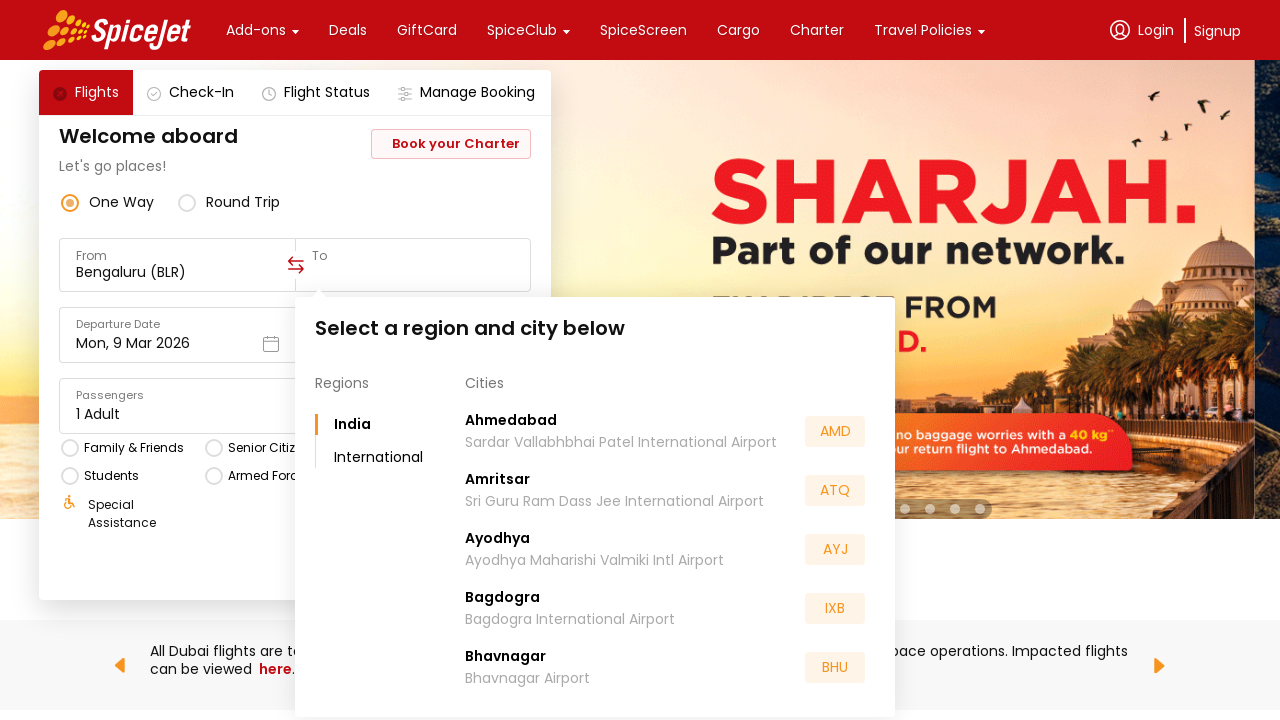

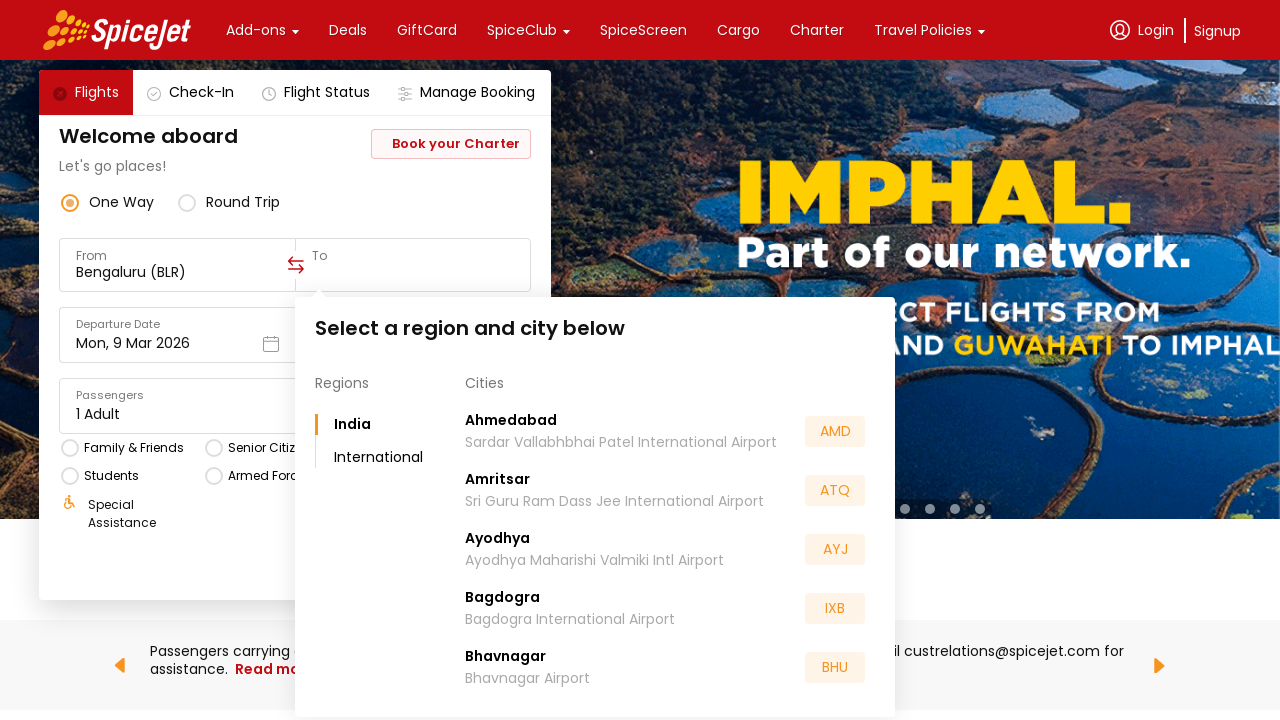